Tests adding todo items to the list by filling the input field and pressing Enter, then verifying the items appear in the list

Starting URL: https://demo.playwright.dev/todomvc

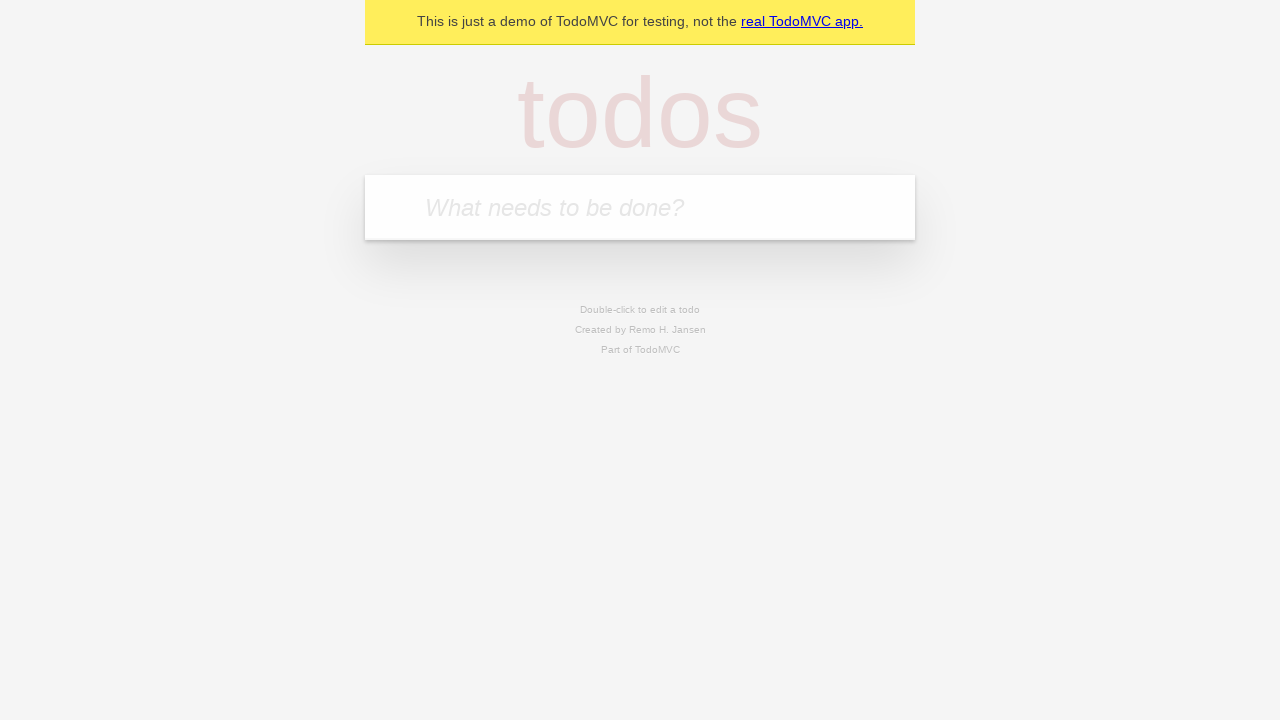

Filled todo input field with 'buy some cheese' on internal:attr=[placeholder="What needs to be done?"i]
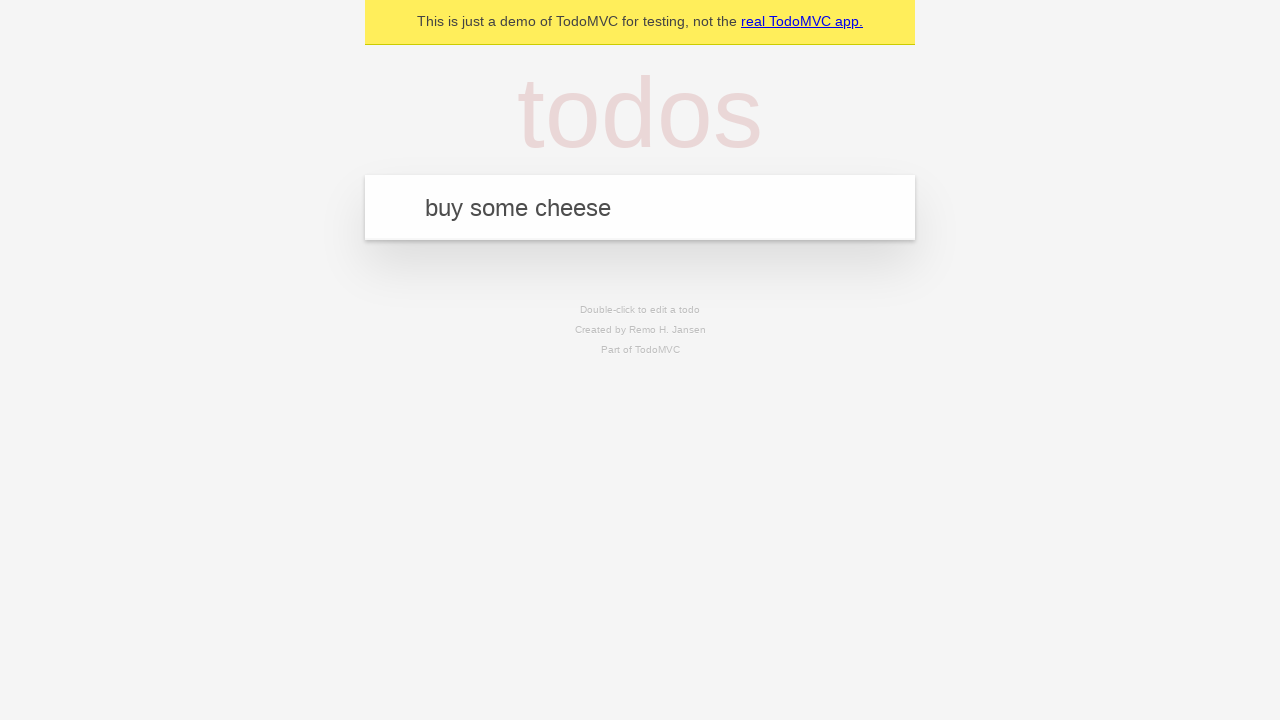

Pressed Enter to add first todo item on internal:attr=[placeholder="What needs to be done?"i]
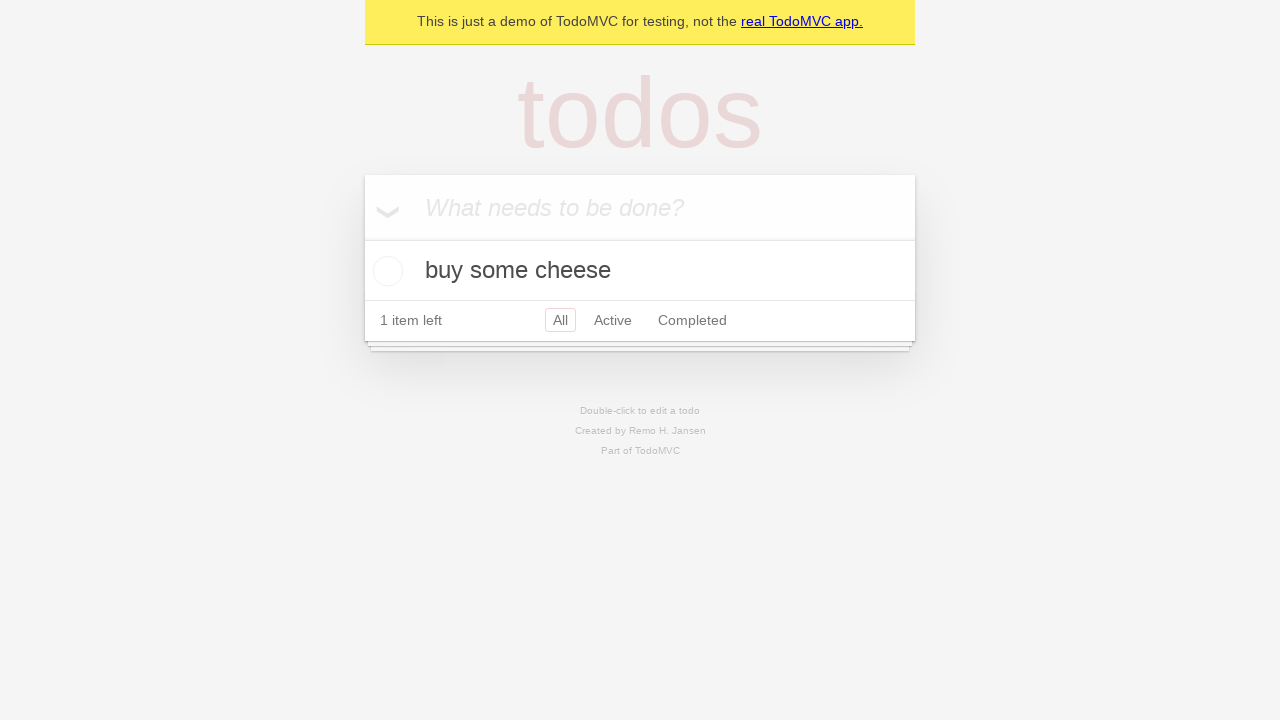

First todo item appeared in the list
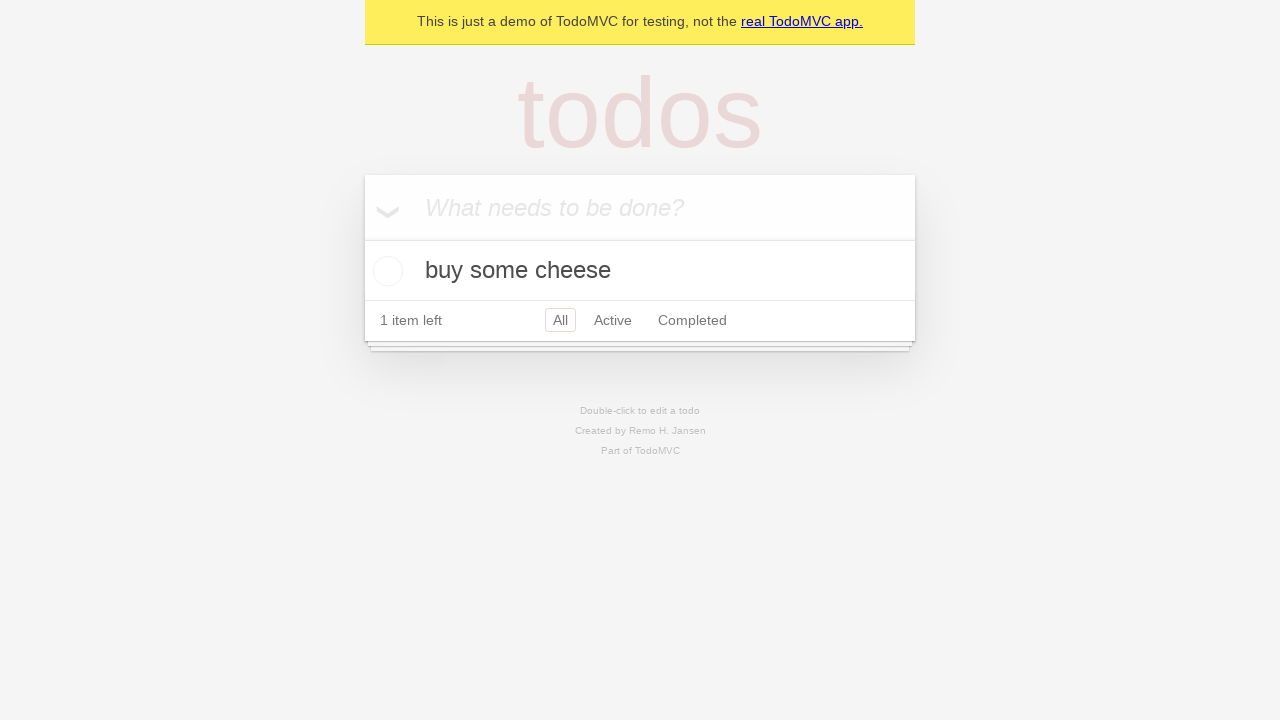

Filled todo input field with 'feed the cat' on internal:attr=[placeholder="What needs to be done?"i]
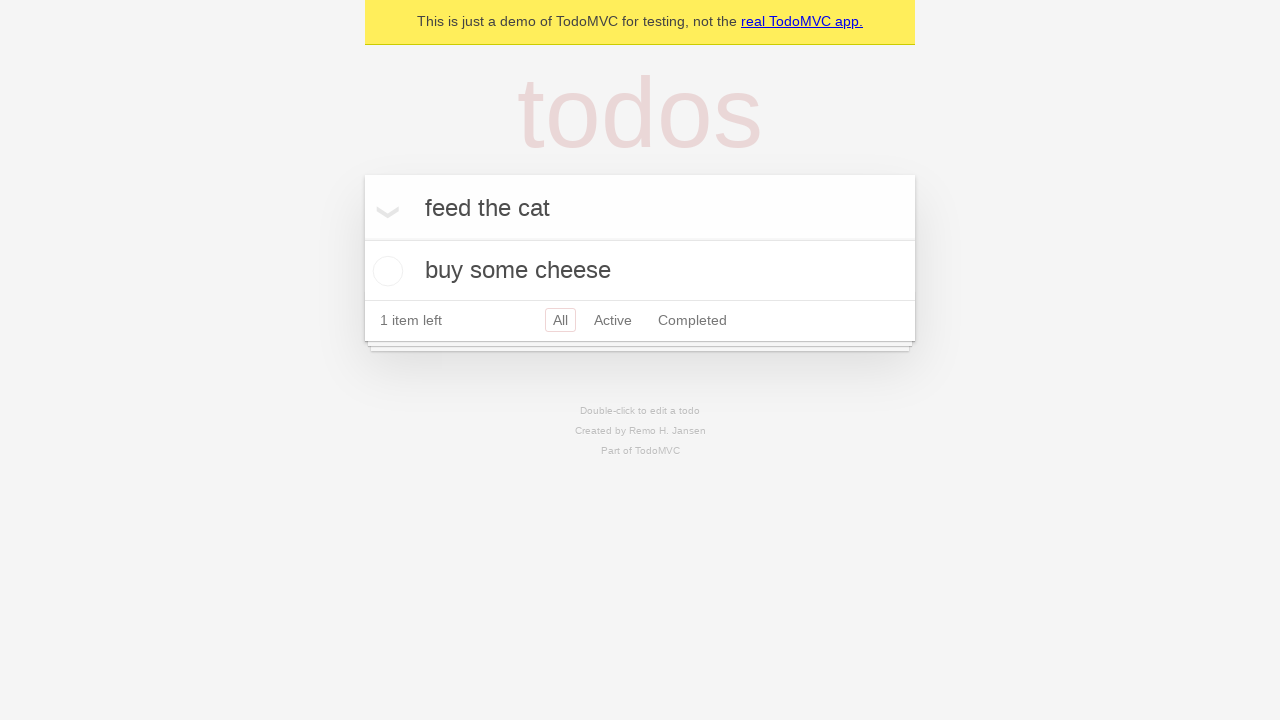

Pressed Enter to add second todo item on internal:attr=[placeholder="What needs to be done?"i]
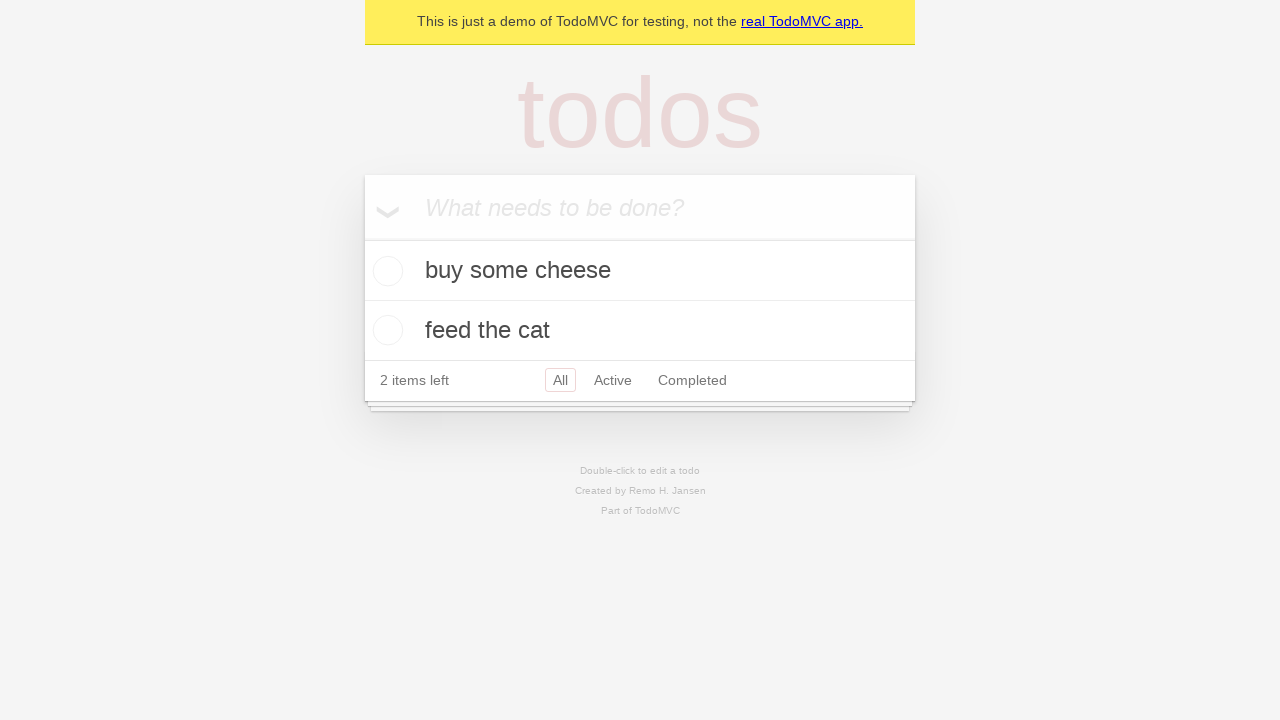

Verified both todo items are displayed in the list
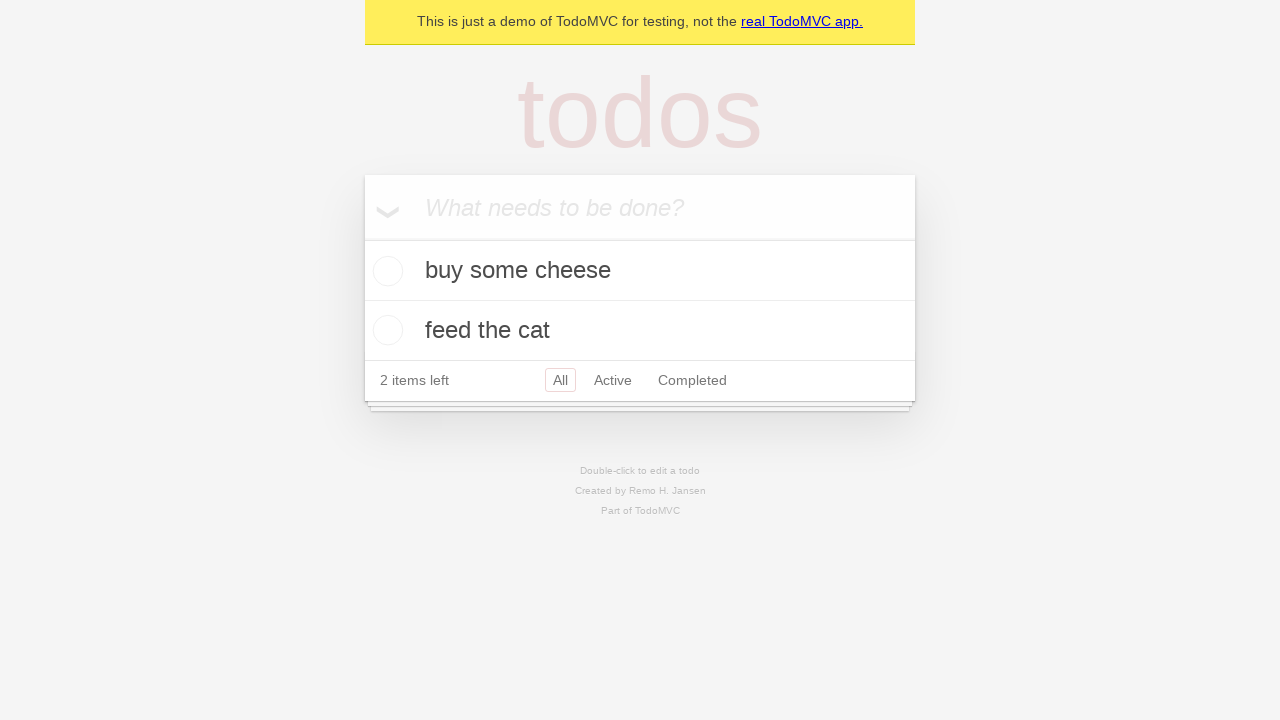

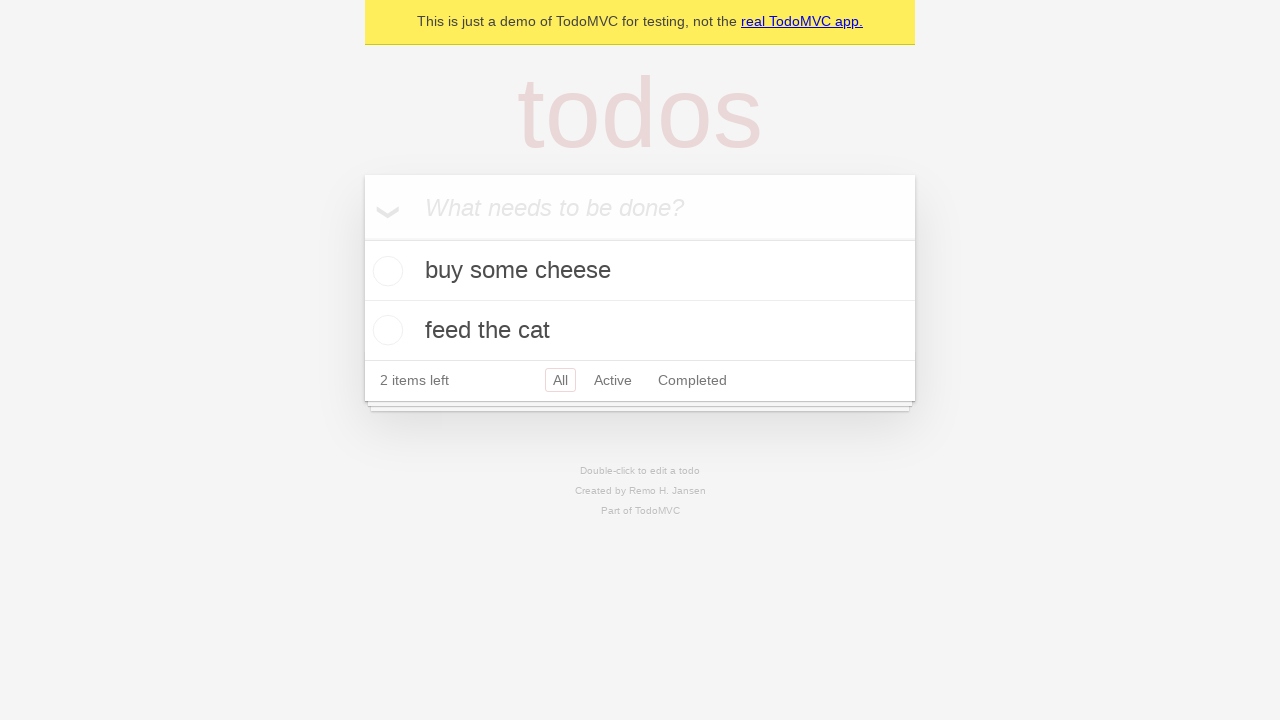